Tests basic form interactions on a registration page by filling a first name field, selecting a checkbox, and reading page text

Starting URL: http://demo.automationtesting.in/Register.html

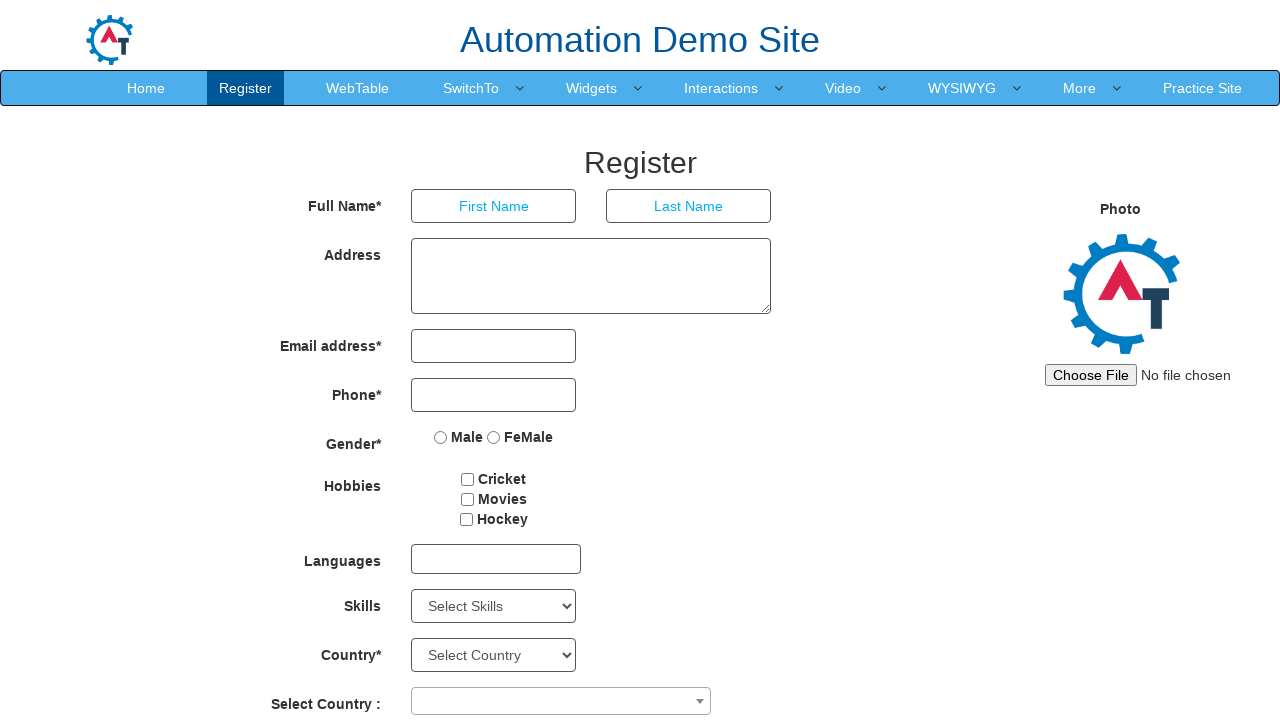

Filled first name field with 'John' on input[placeholder='First Name']
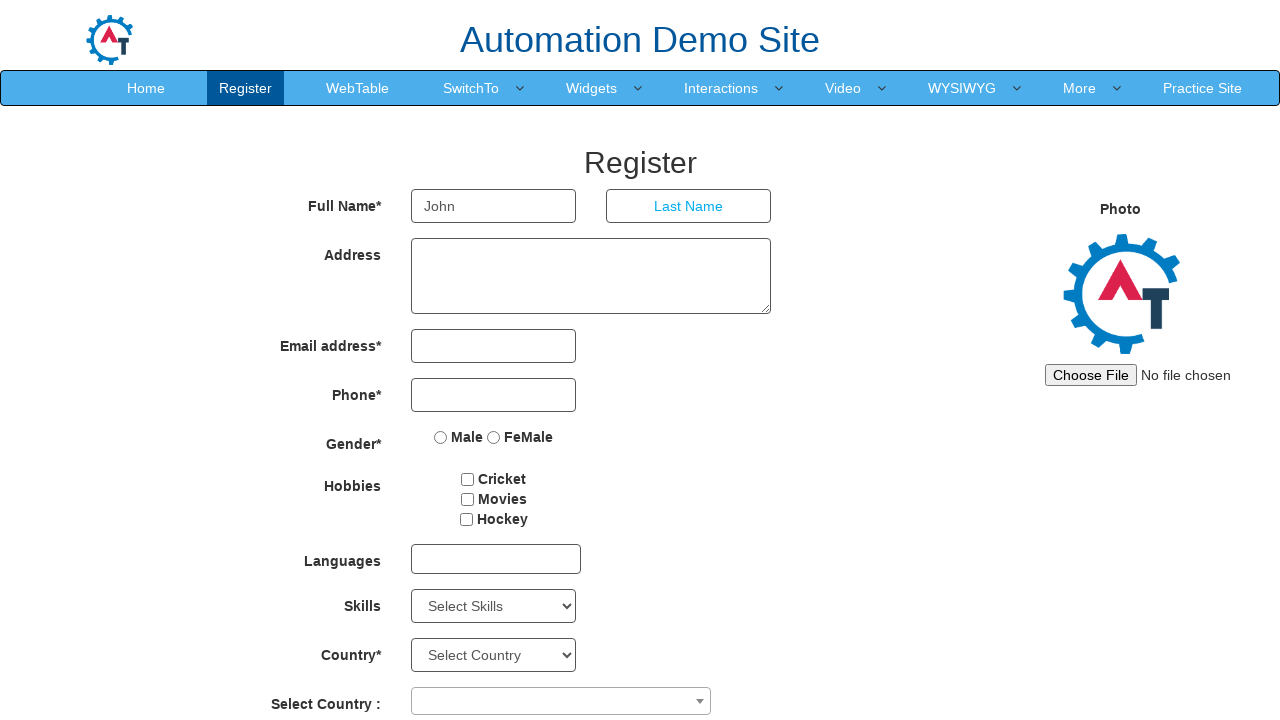

Updated first name field to 'David' on input[placeholder='First Name']
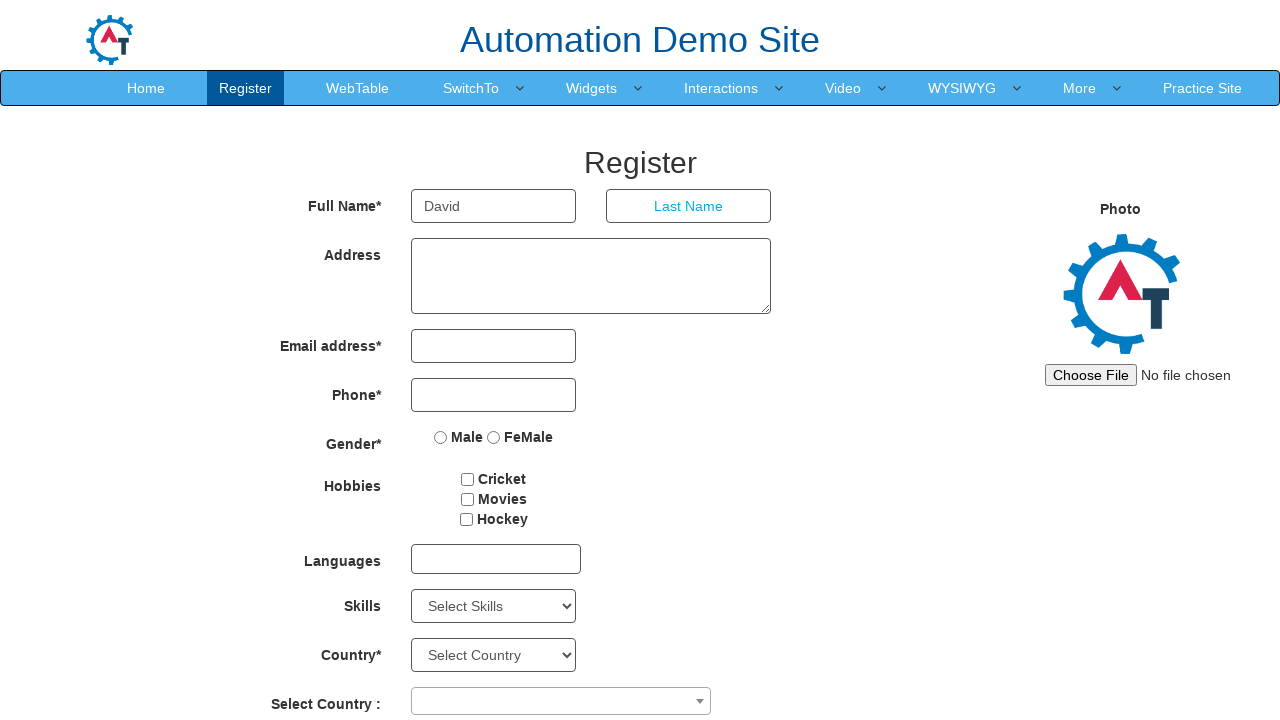

Clicked the movie checkbox at (468, 479) on input#checkbox1
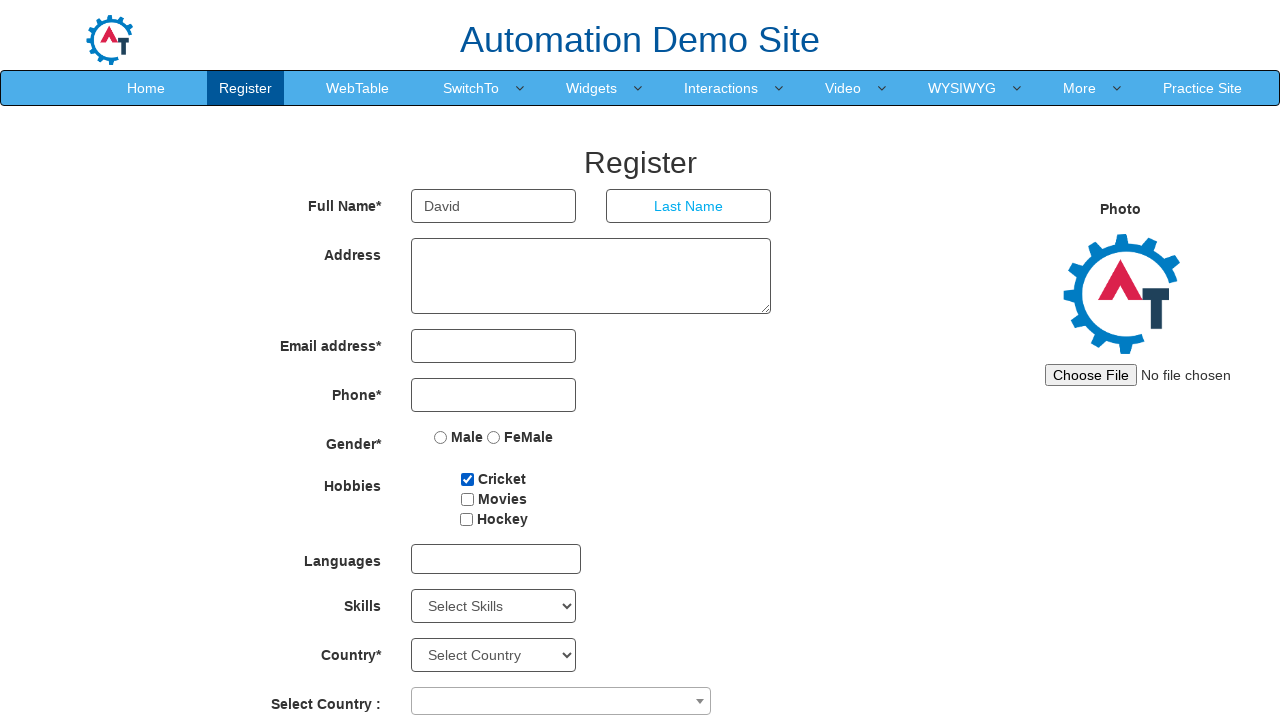

Verified 'Register' heading is present on the page
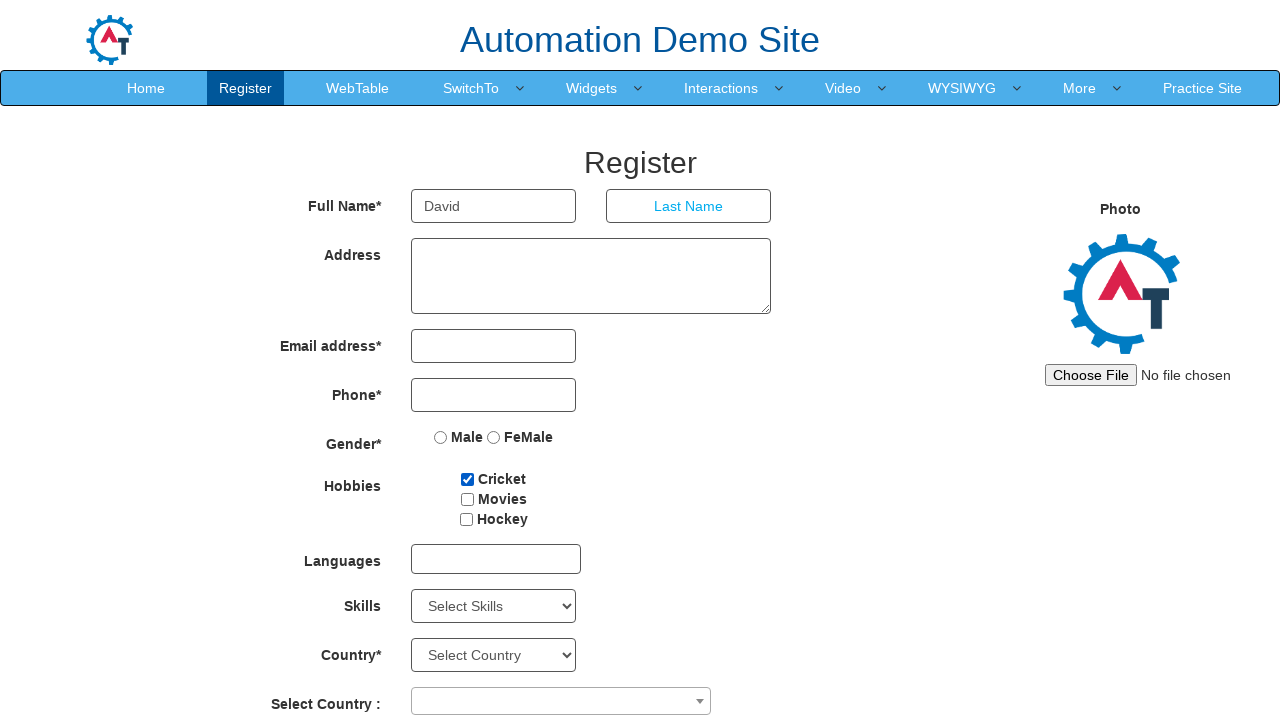

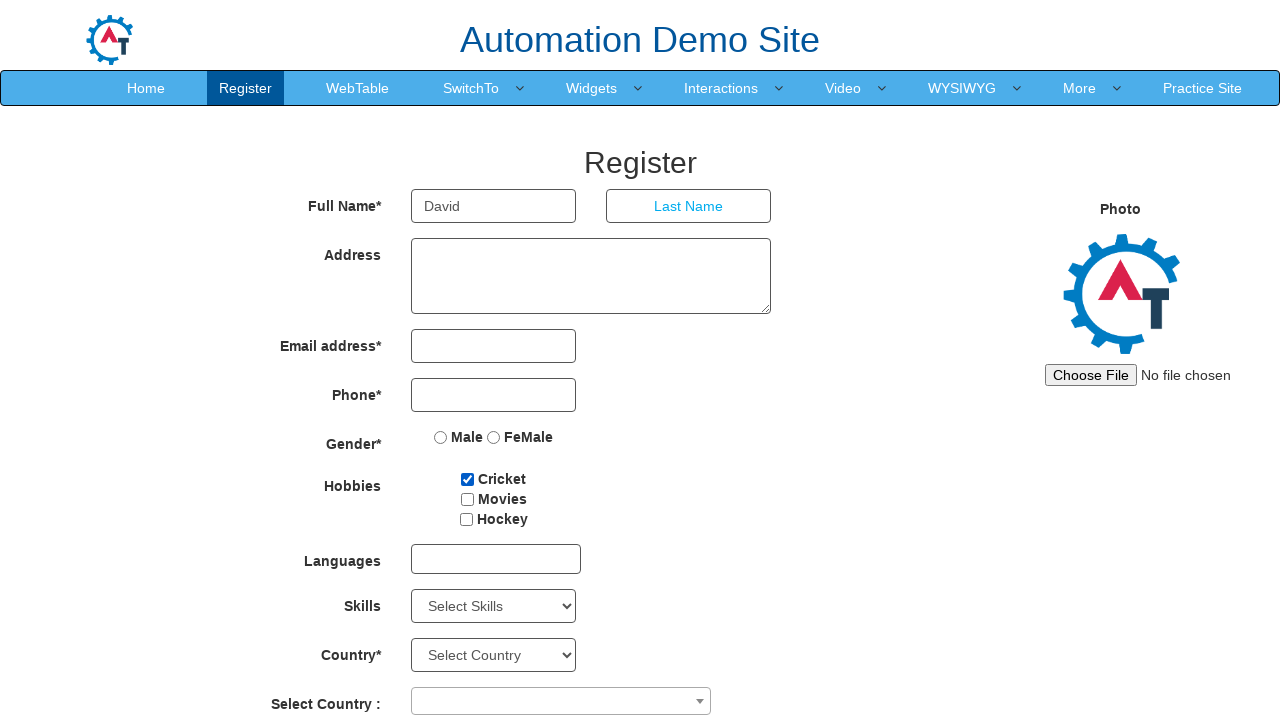